Tests dynamic loading functionality by clicking a start button and waiting for hidden text to appear

Starting URL: http://the-internet.herokuapp.com/dynamic_loading/2

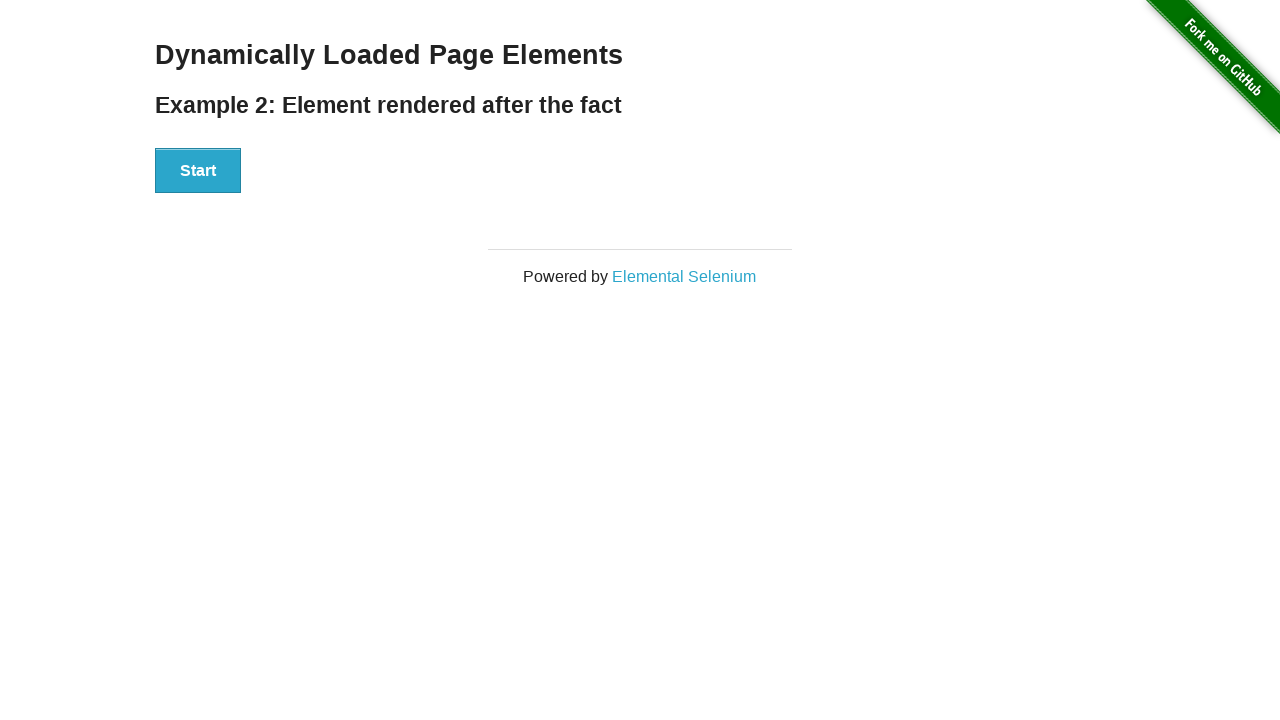

Clicked Start button to trigger dynamic loading at (198, 171) on #start>button
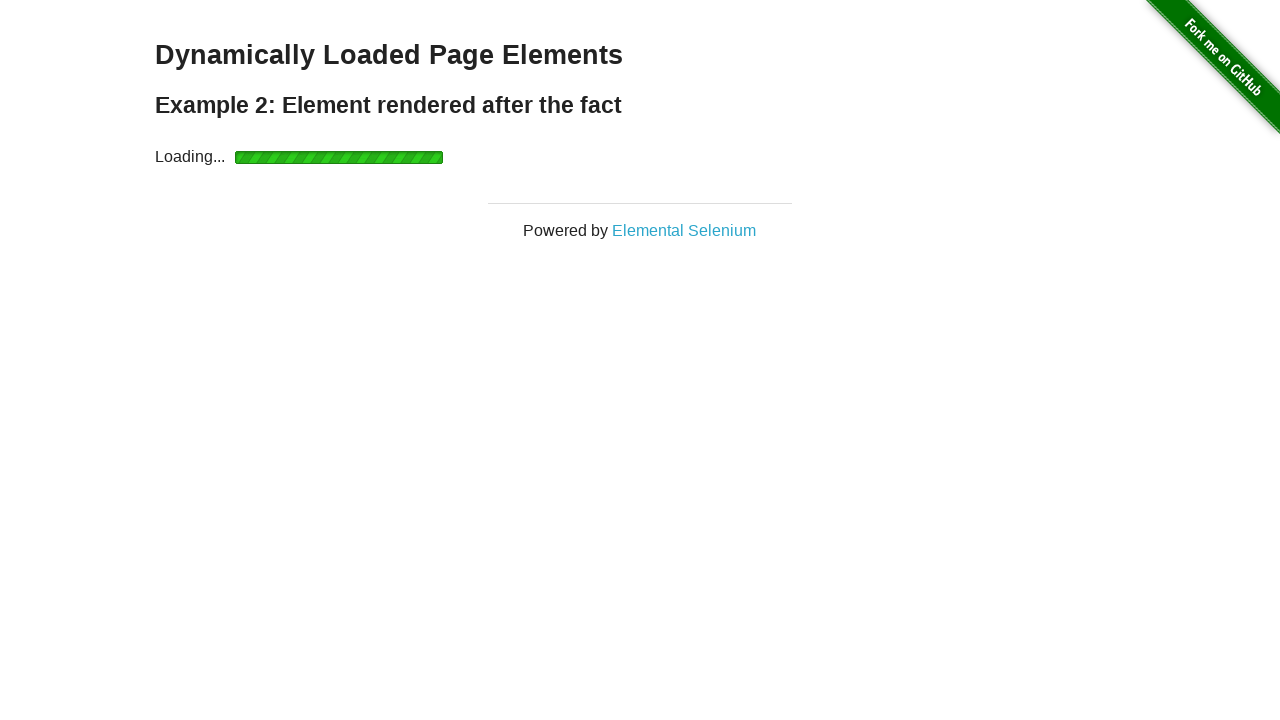

Hidden text element appeared after dynamic loading
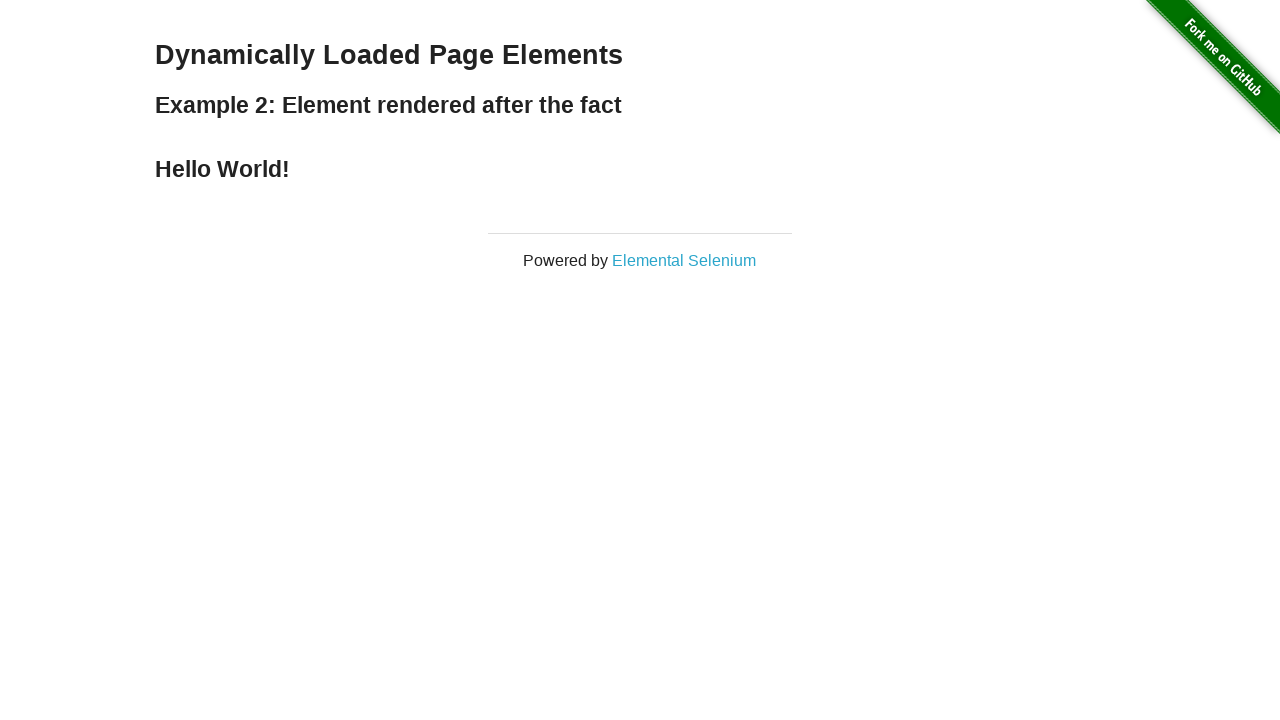

Retrieved hidden text content: 'Hello World!'
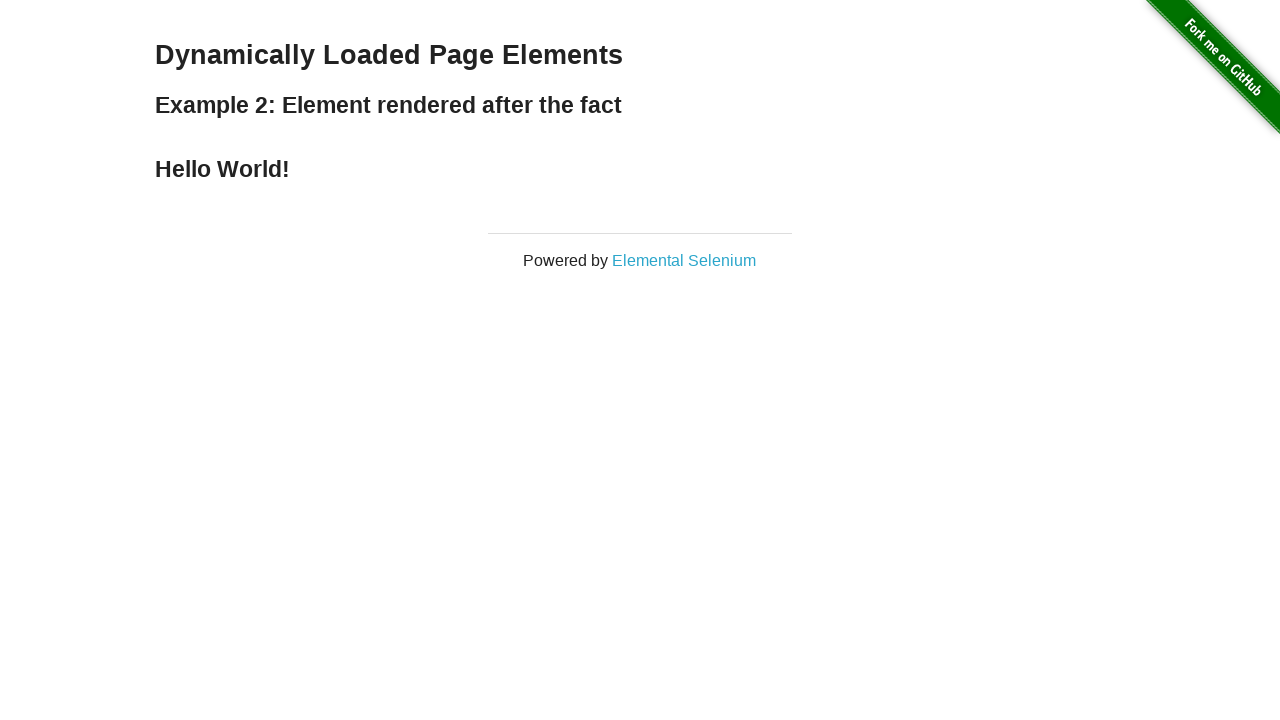

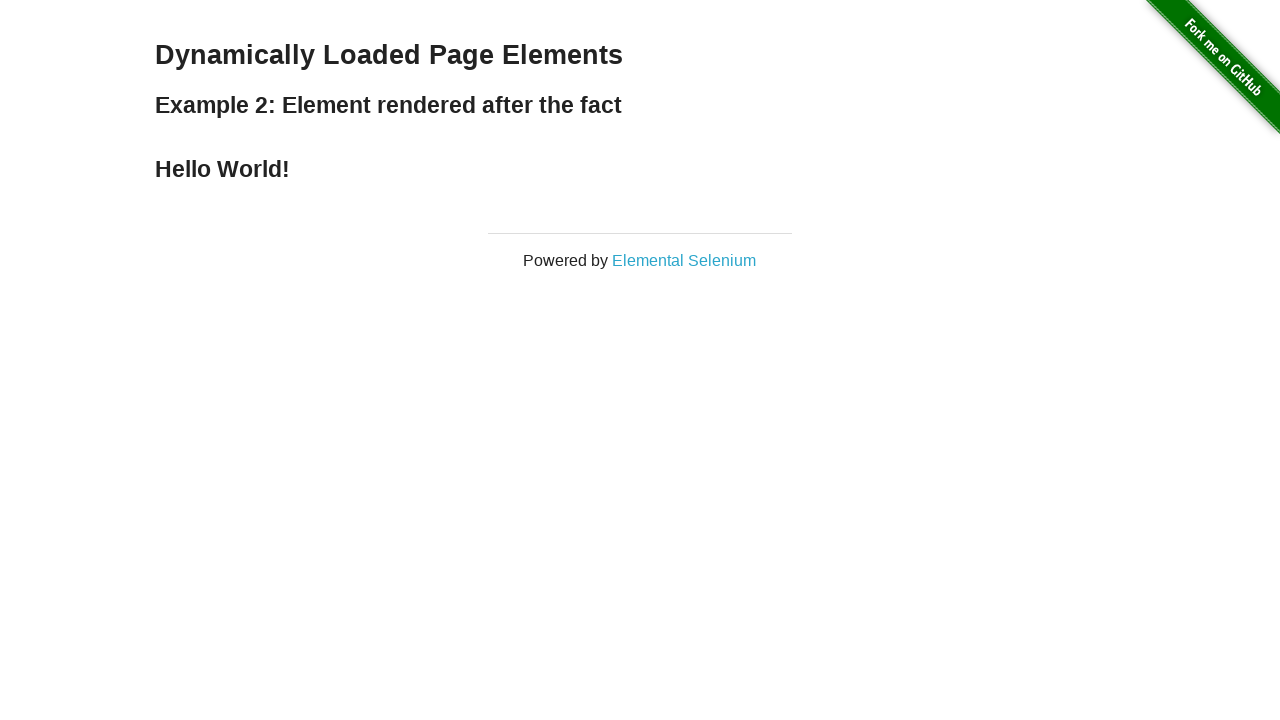